Tests dropdown selection functionality by navigating to a dropdown page and selecting different options from the dropdown menu

Starting URL: http://the-internet.herokuapp.com/

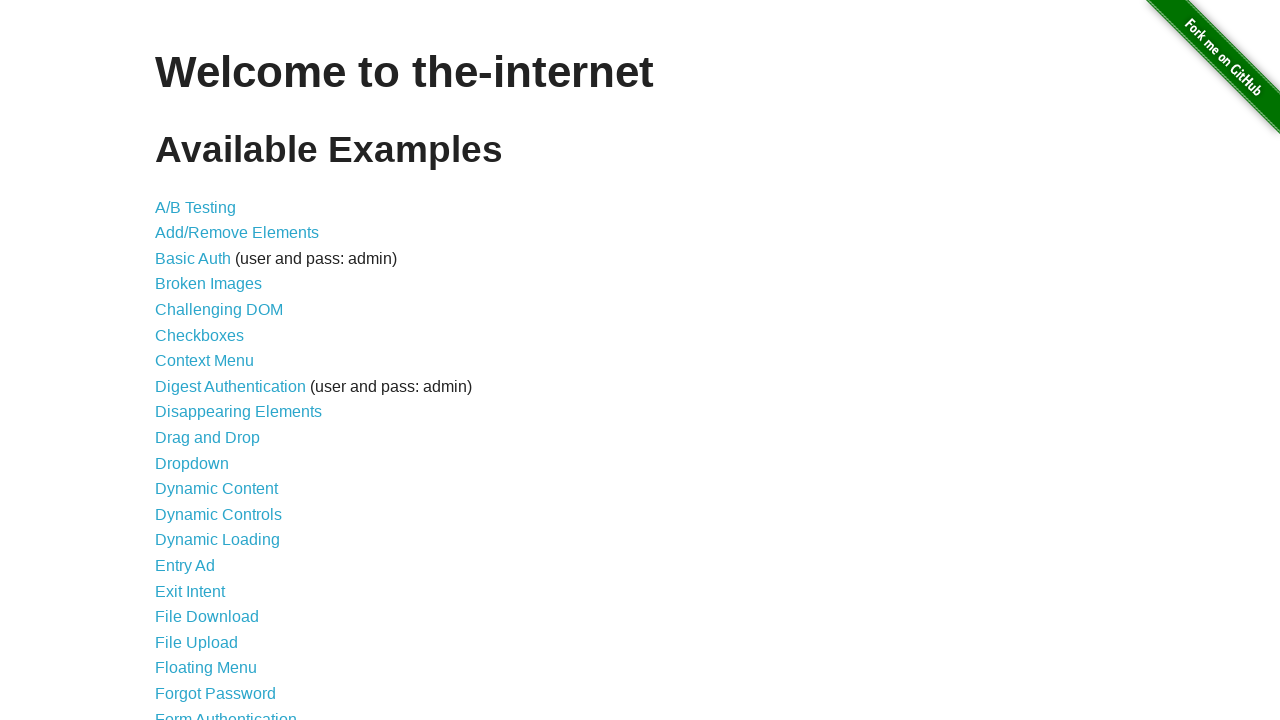

Clicked on dropdown link at (192, 463) on a[href*='dropdown']
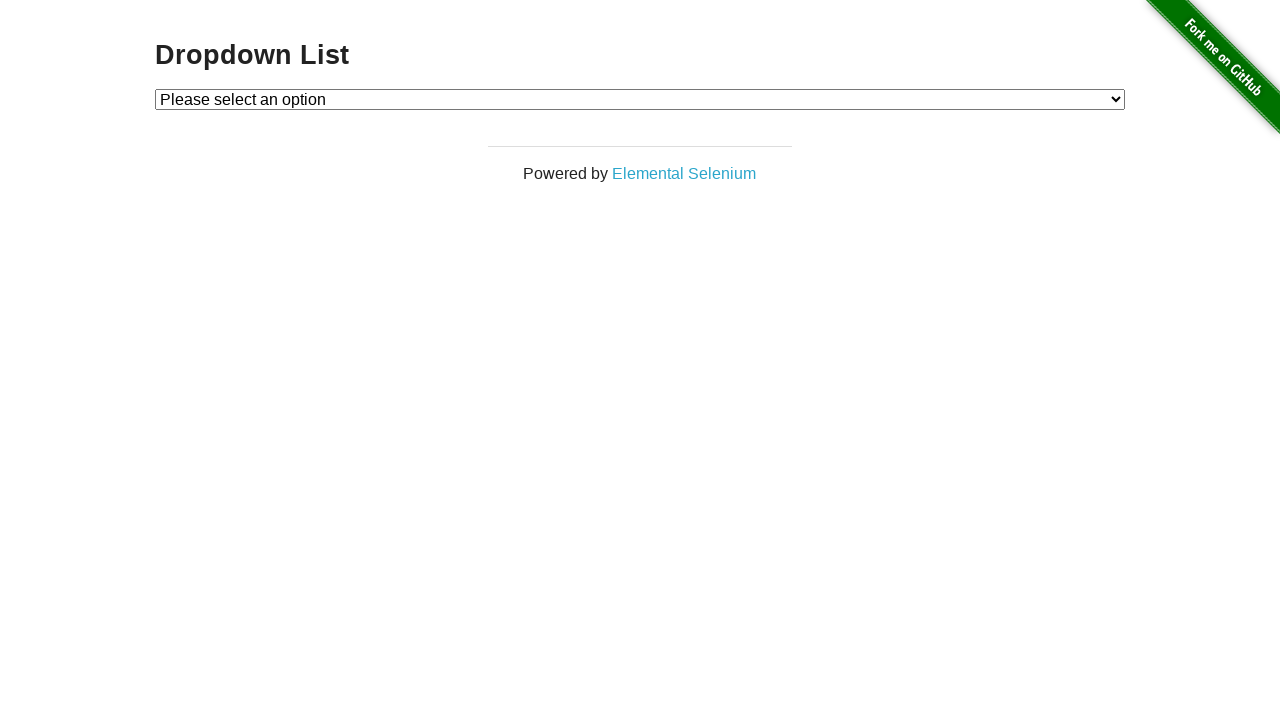

Dropdown menu loaded and became visible
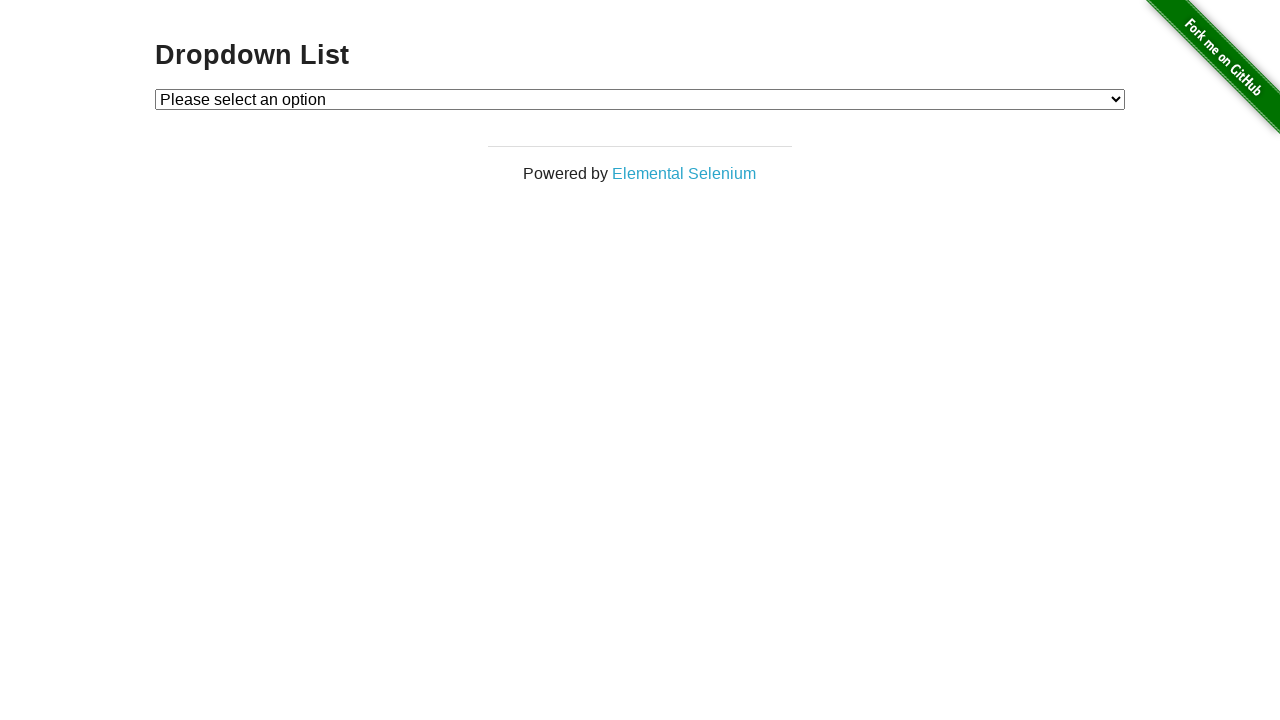

Selected first option from dropdown menu on #dropdown
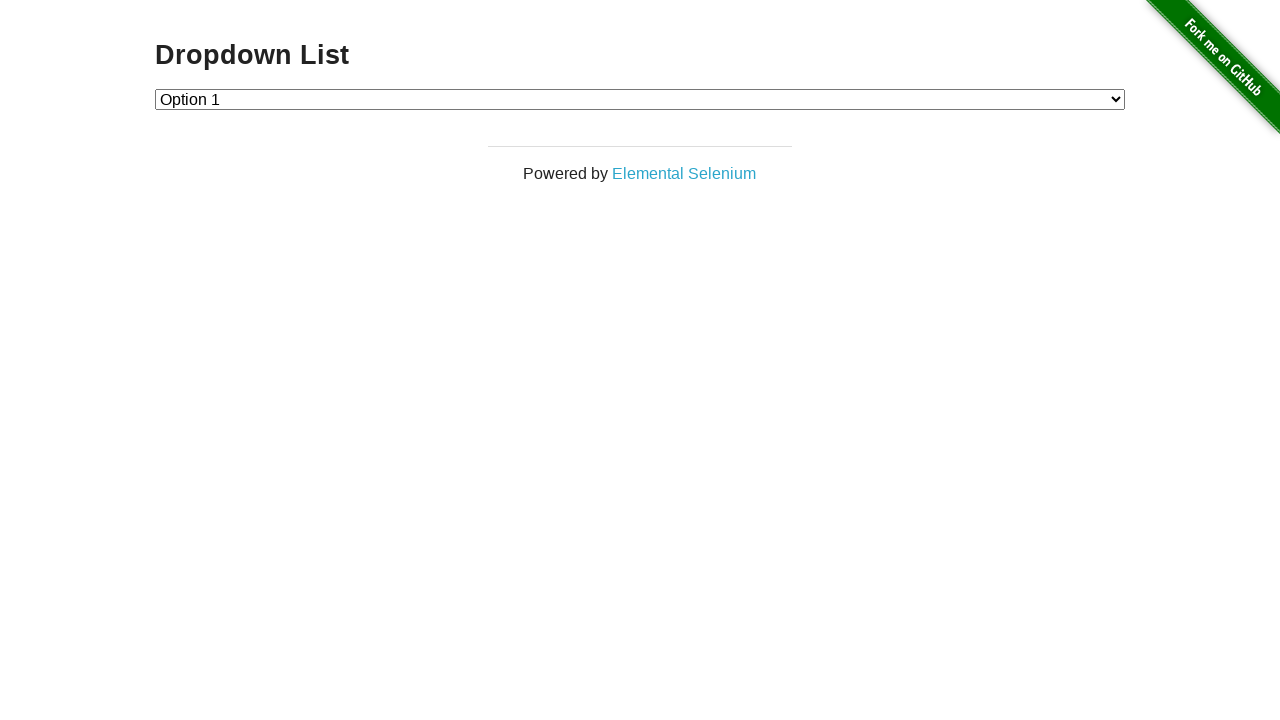

Selected second option from dropdown menu on #dropdown
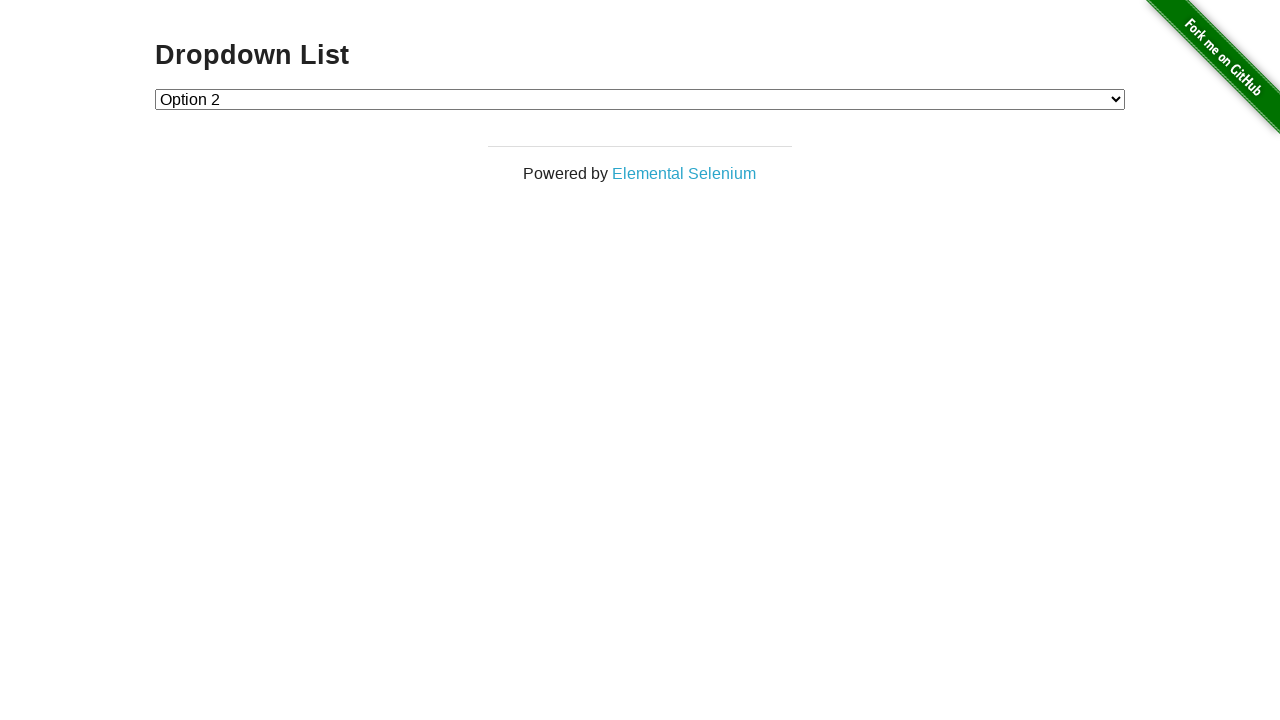

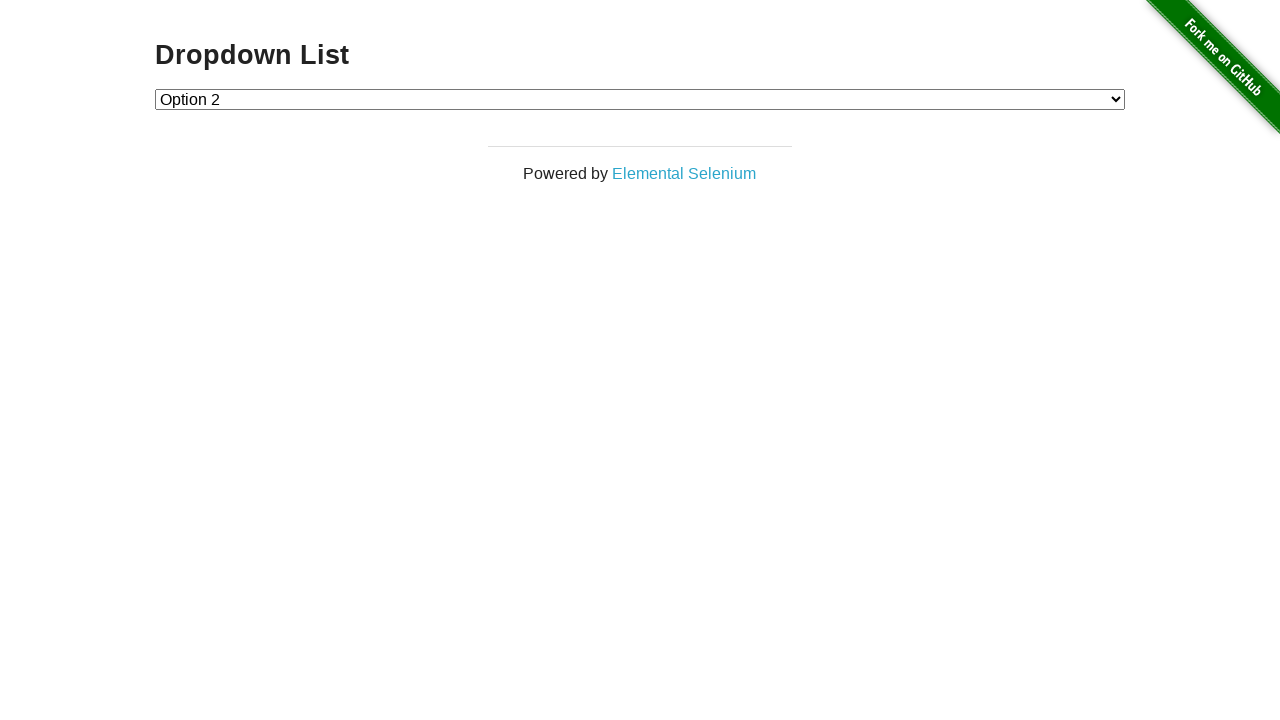